Visits DuckDuckGo homepage and verifies the page title is correct

Starting URL: https://duckduckgo.com

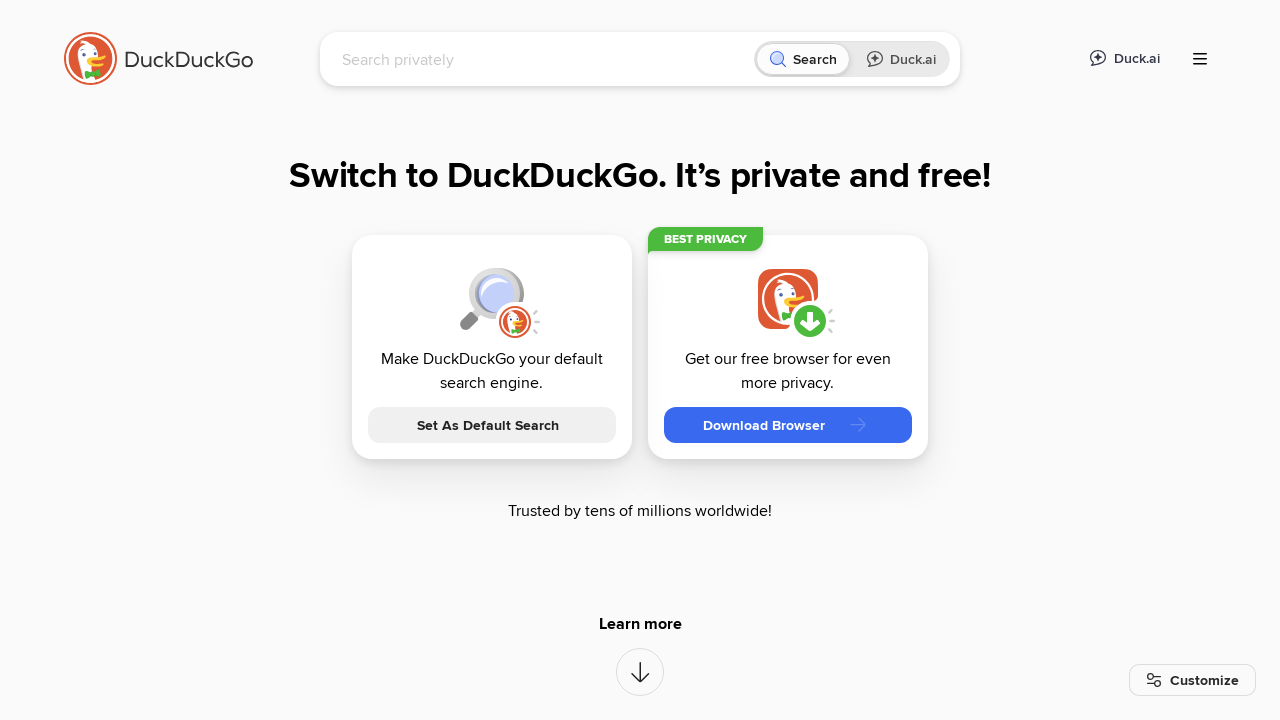

Waited for page to reach domcontentloaded state
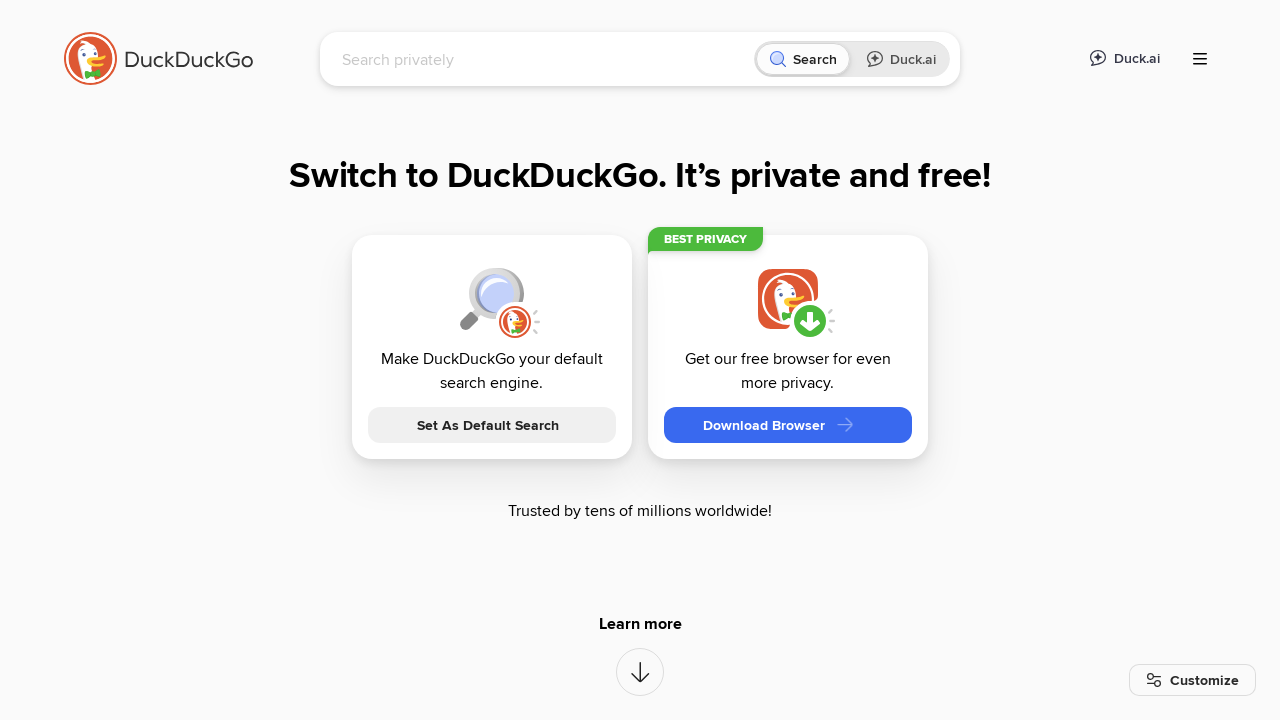

Verified page title contains 'DuckDuckGo'
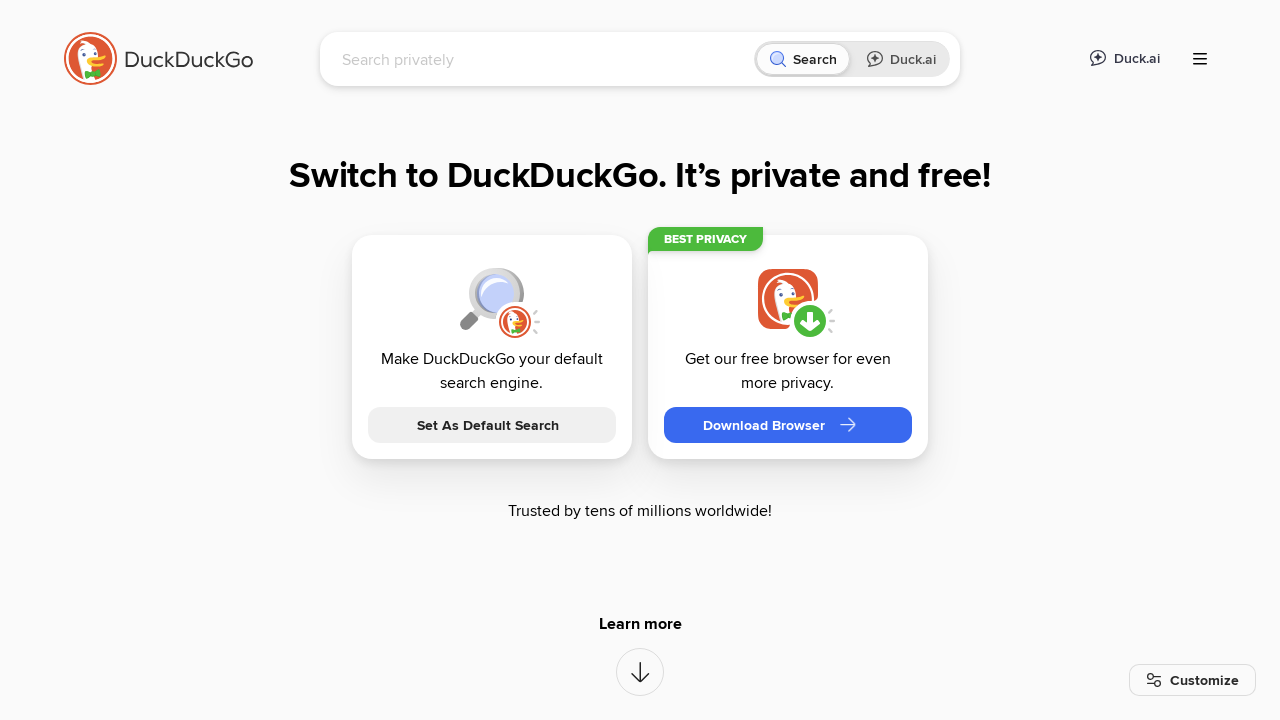

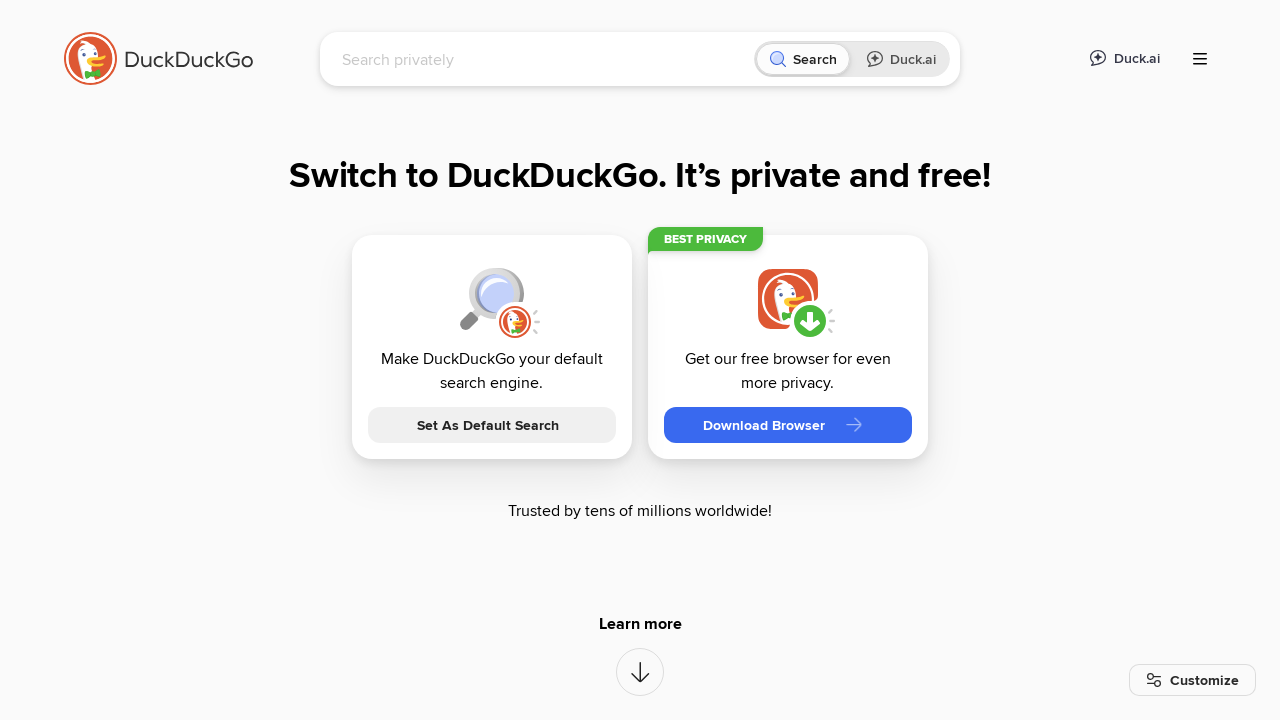